Tests datepicker functionality by setting a date value using JavaScript execution on a demo automation testing site

Starting URL: http://demo.automationtesting.in/Datepicker.html

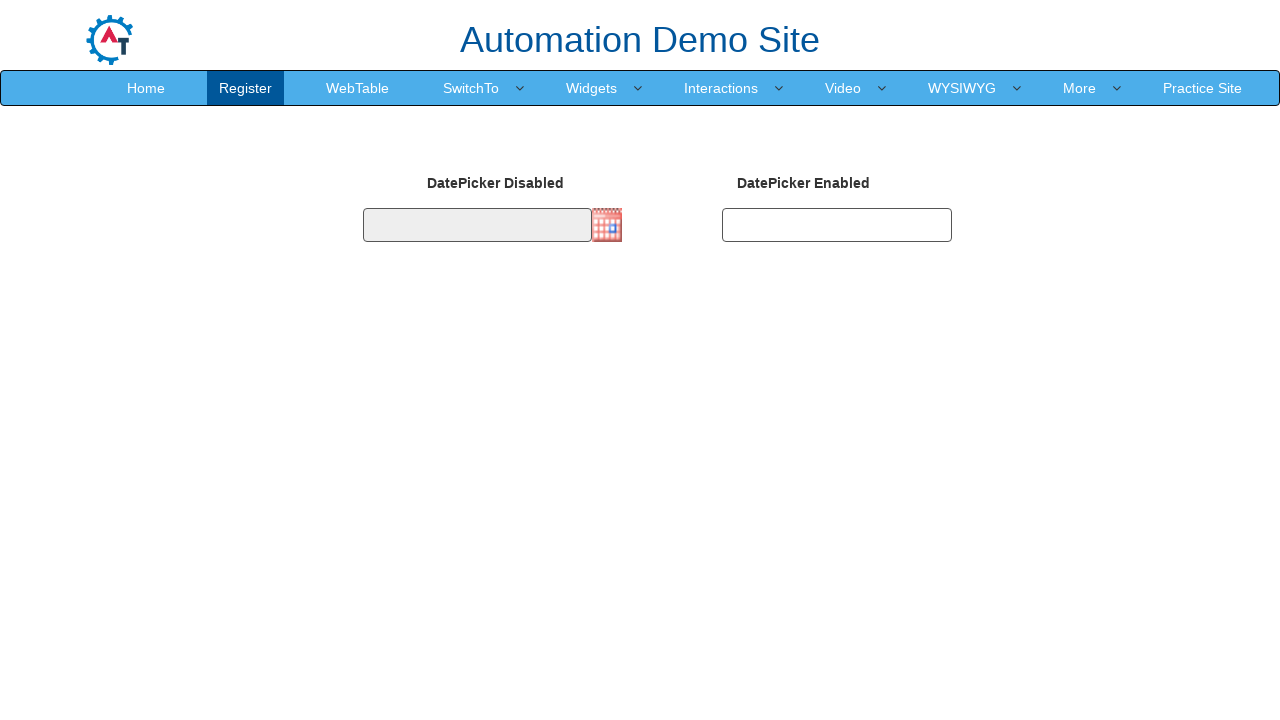

Set datepicker value to 29/07/2010 using JavaScript execution
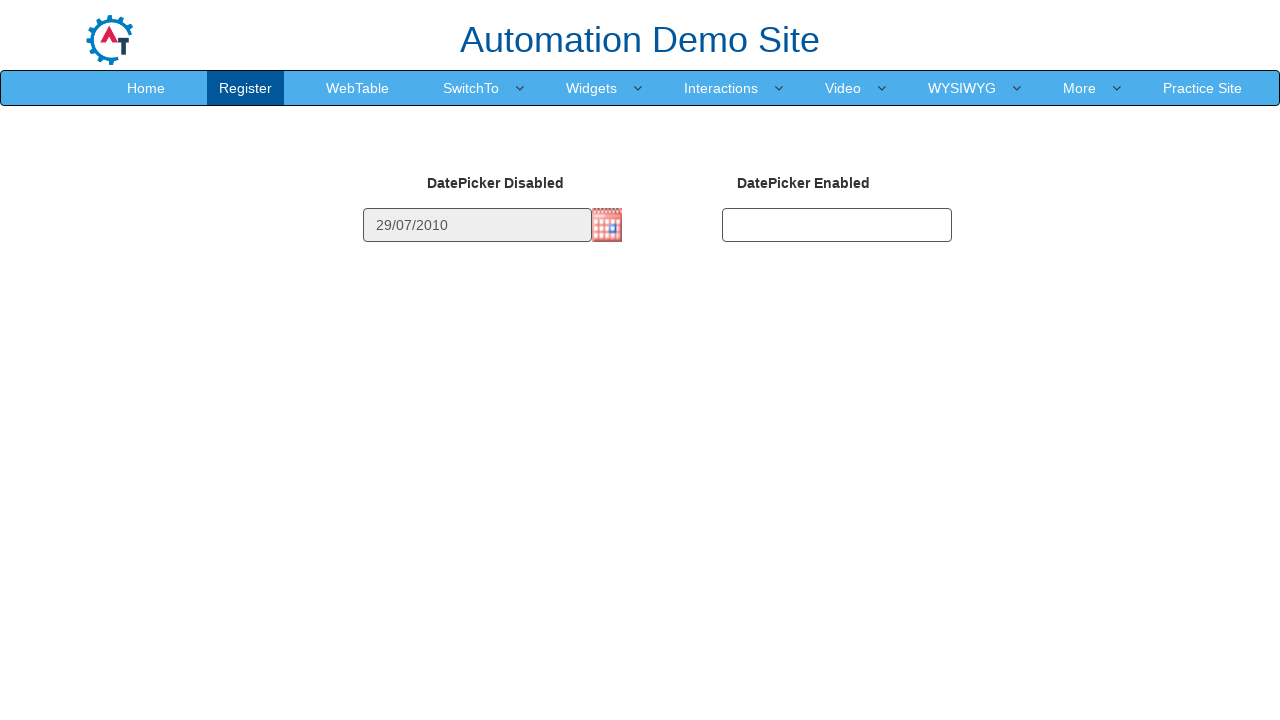

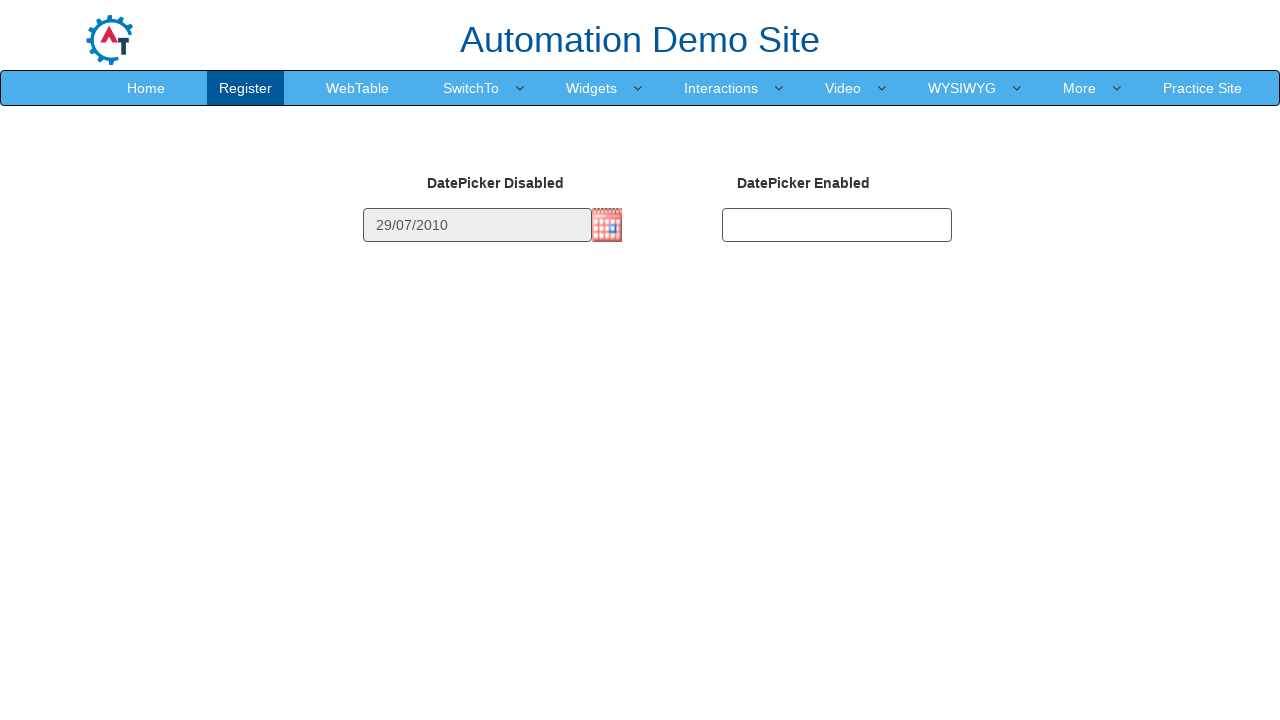